Tests complete checkout process by filling payment details including name, country, city, credit card information and completing purchase

Starting URL: https://www.demoblaze.com/

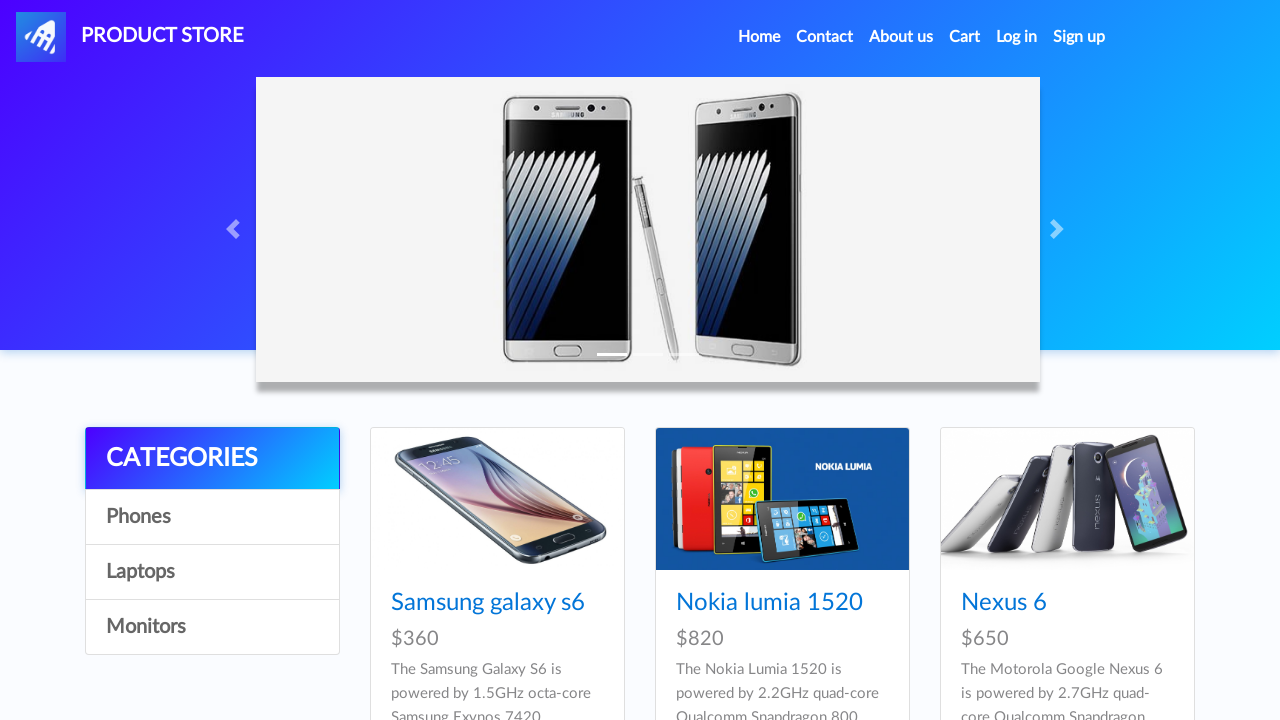

Set up dialog handler for alerts
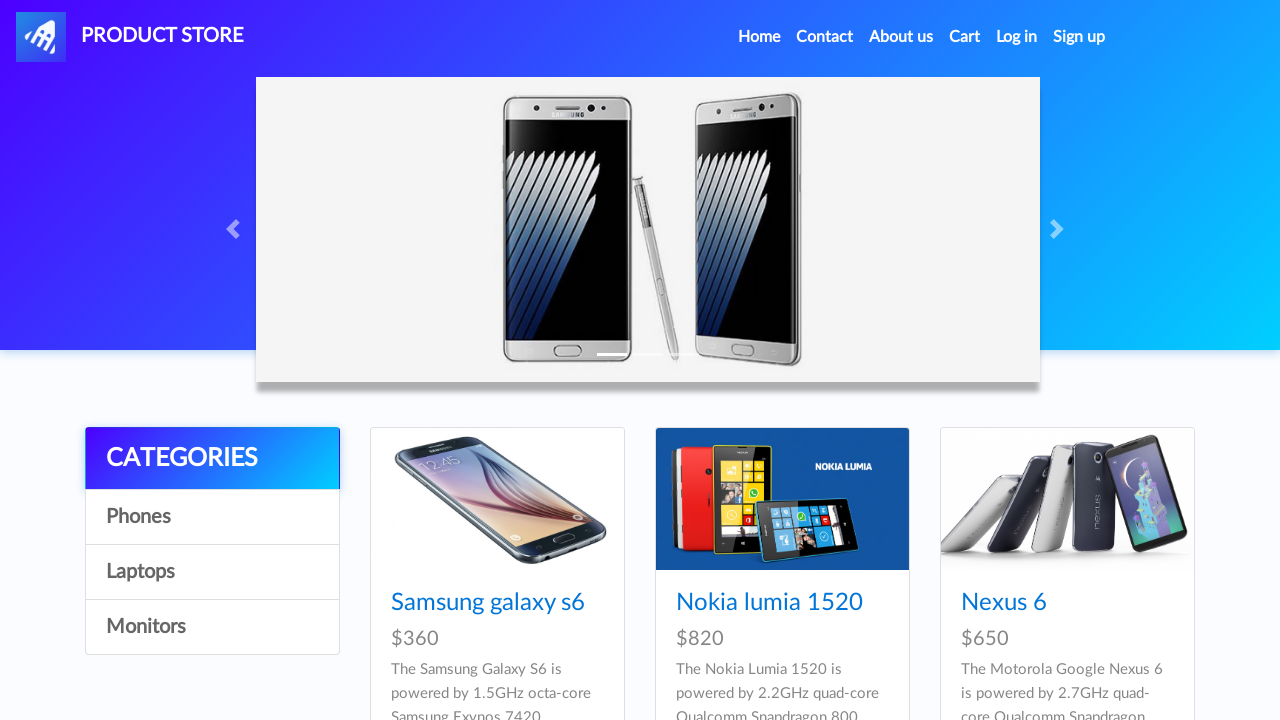

Clicked Next button to navigate products at (1166, 385) on xpath=(//button[normalize-space()='Next'])[1]
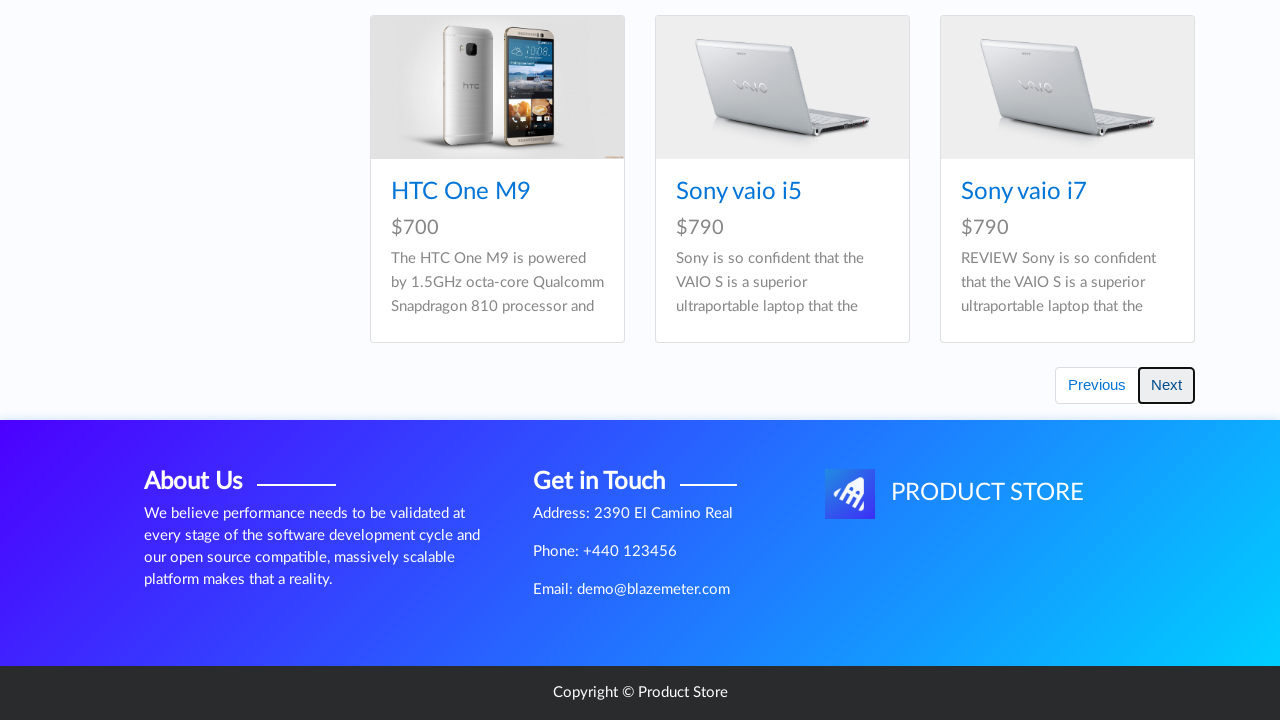

Waited for page to load
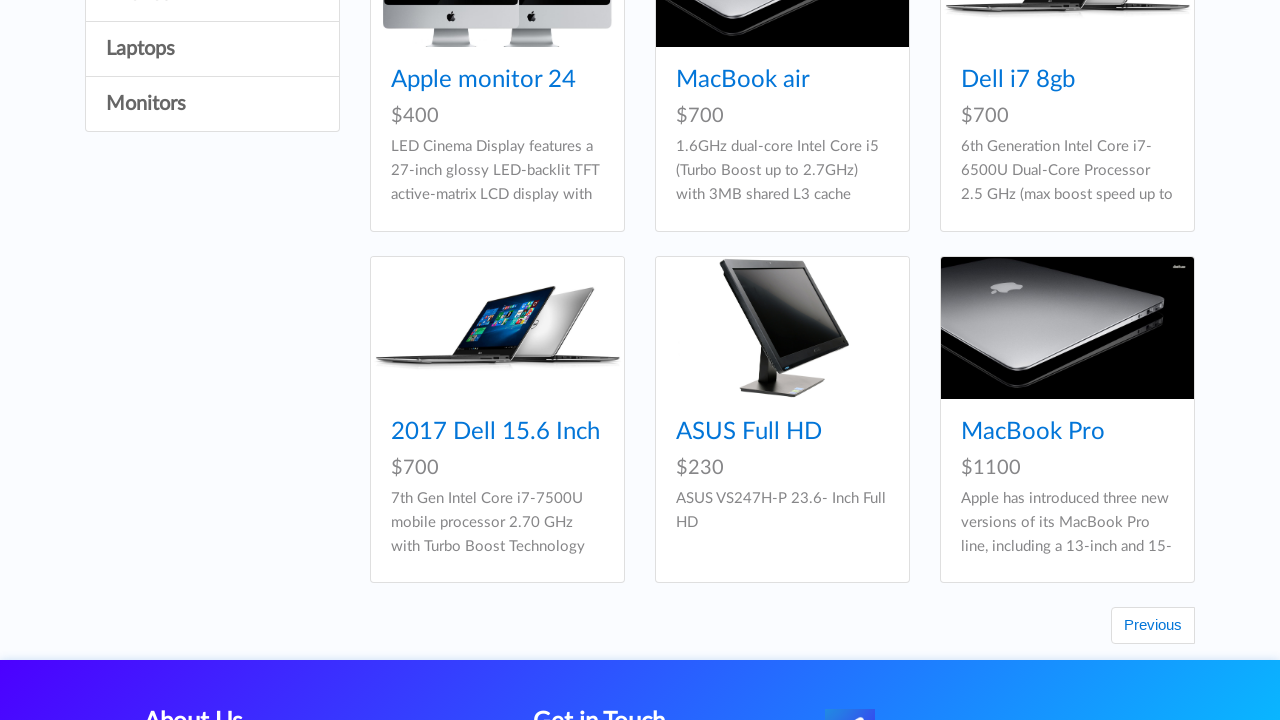

Clicked MacBook Pro product link at (1033, 432) on xpath=(//a[normalize-space()='MacBook Pro'])[1]
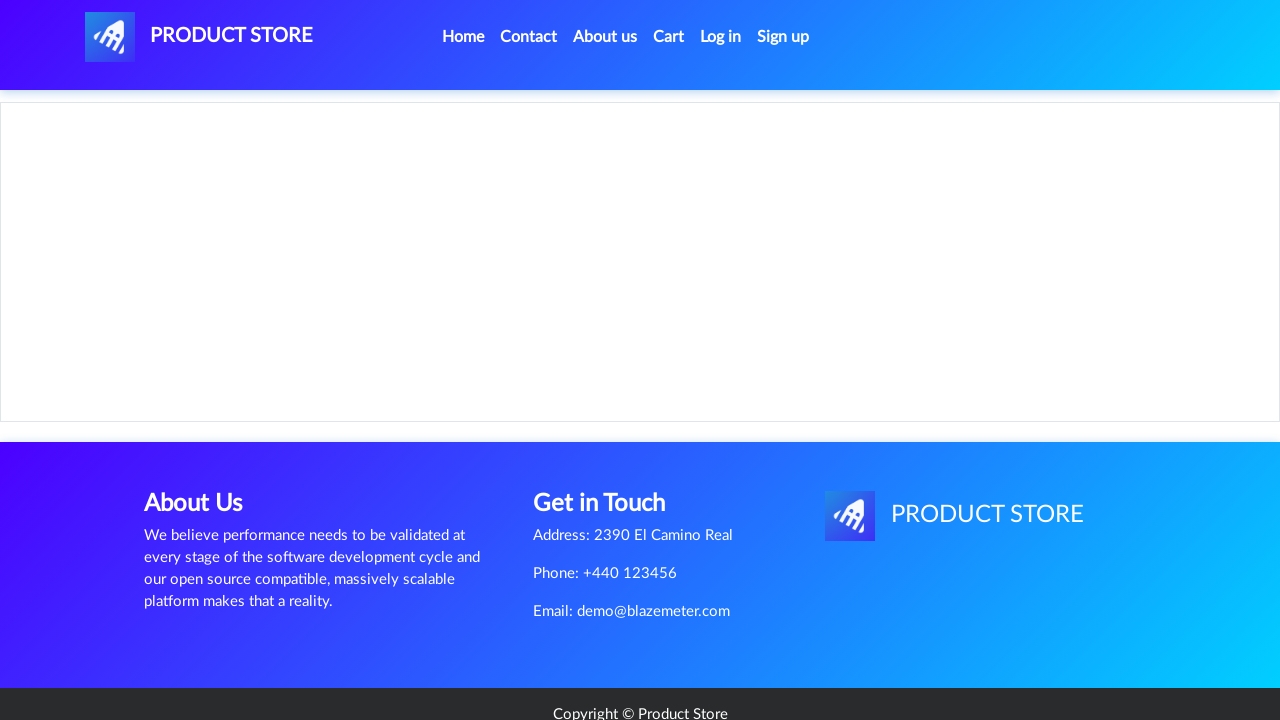

Product content loaded
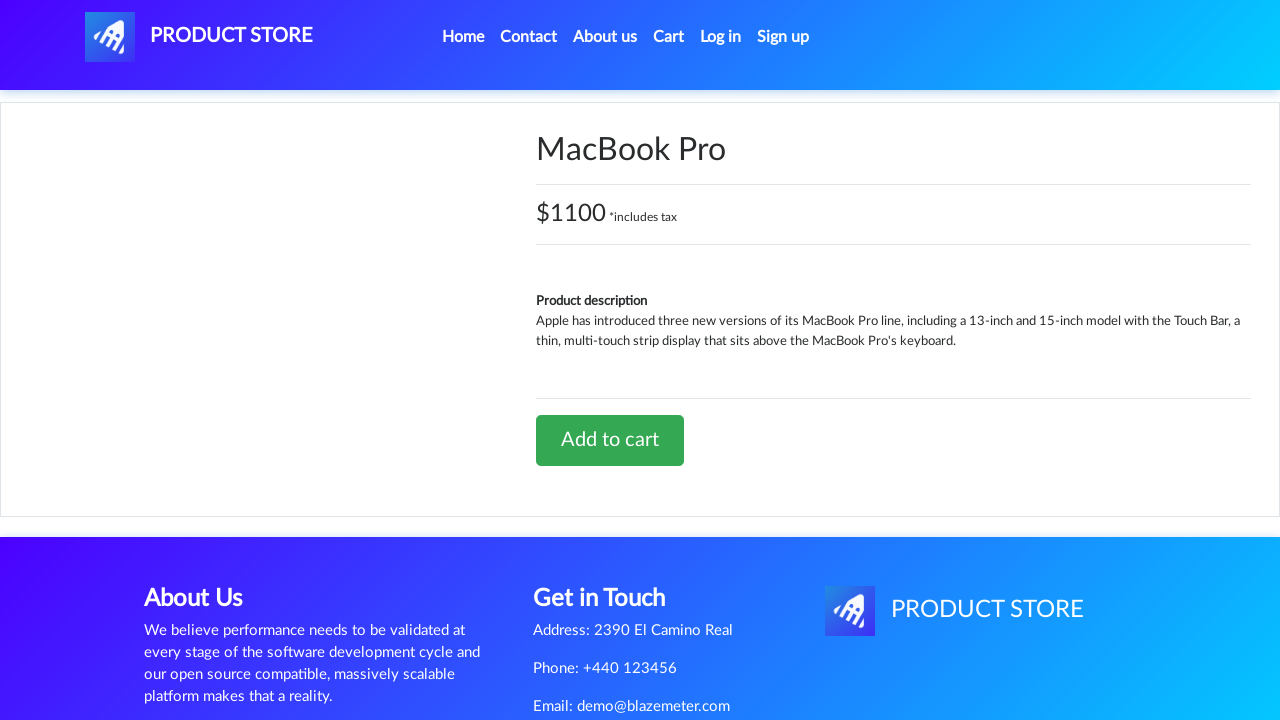

Clicked Add to cart button at (610, 440) on xpath=(//a[normalize-space()='Add to cart'])[1]
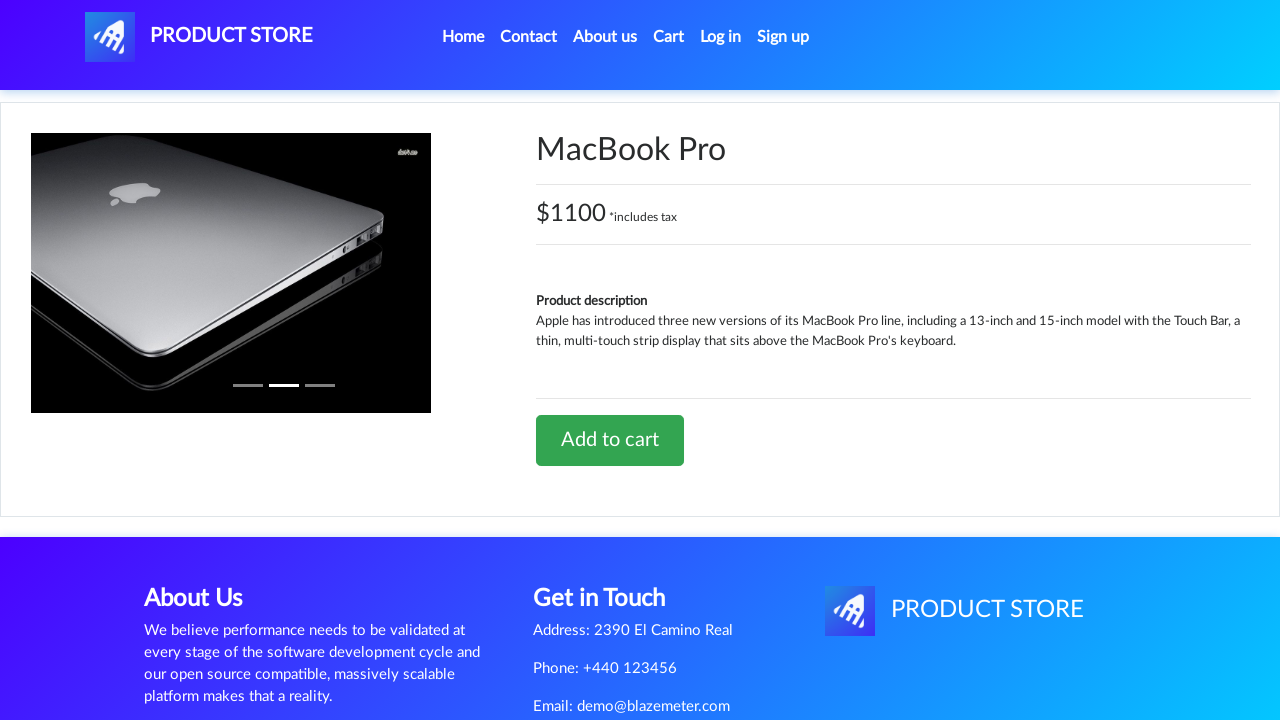

Waited for product to be added to cart
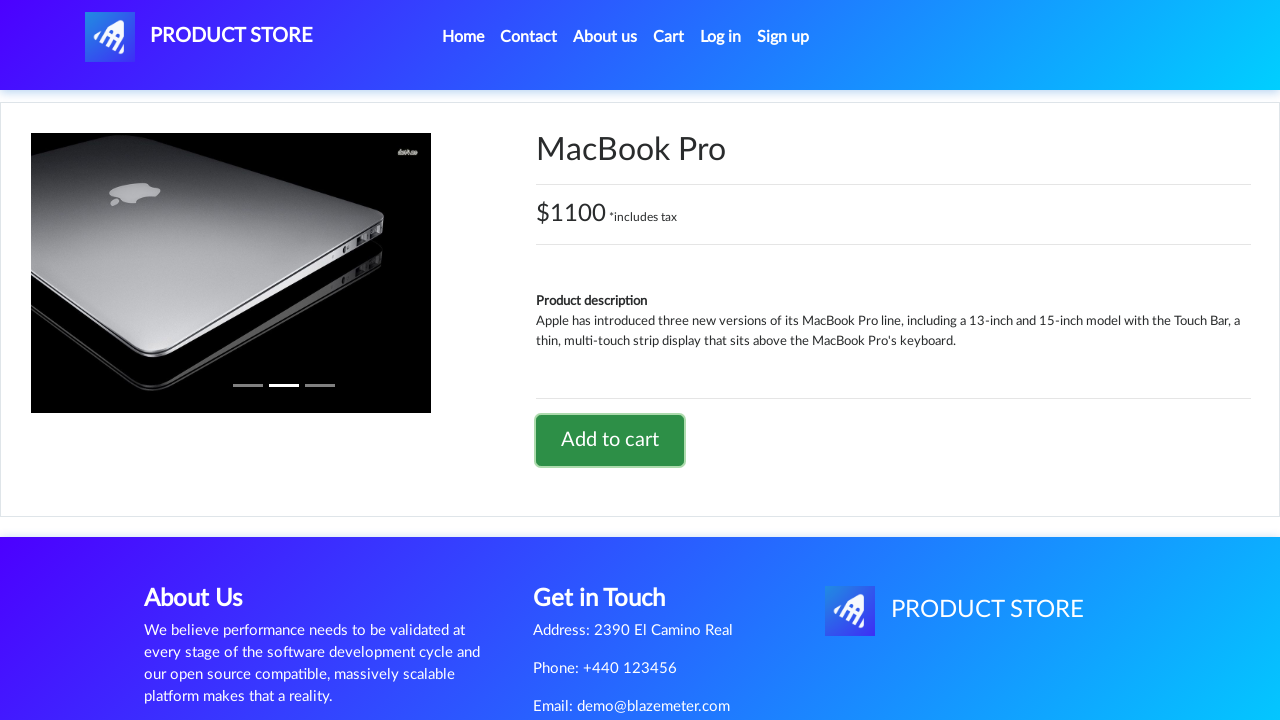

Clicked Cart navigation link at (669, 37) on xpath=//a[normalize-space()='Cart']
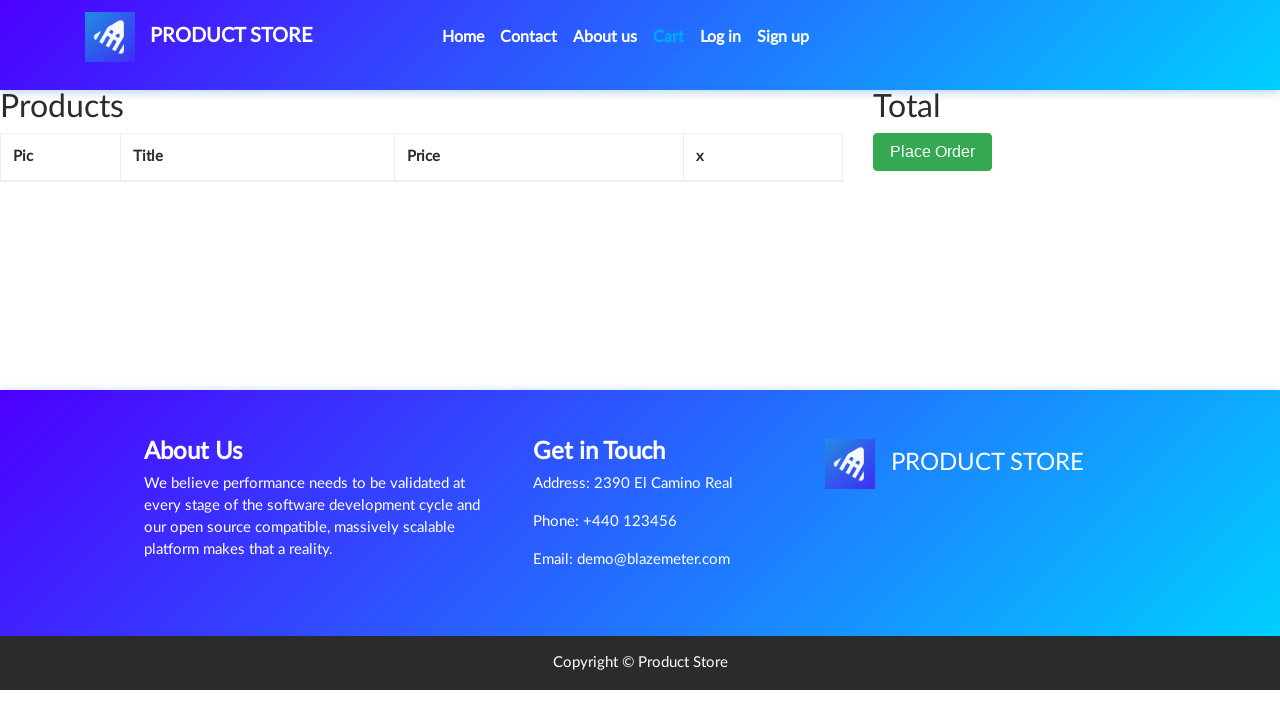

Waited for cart page to load
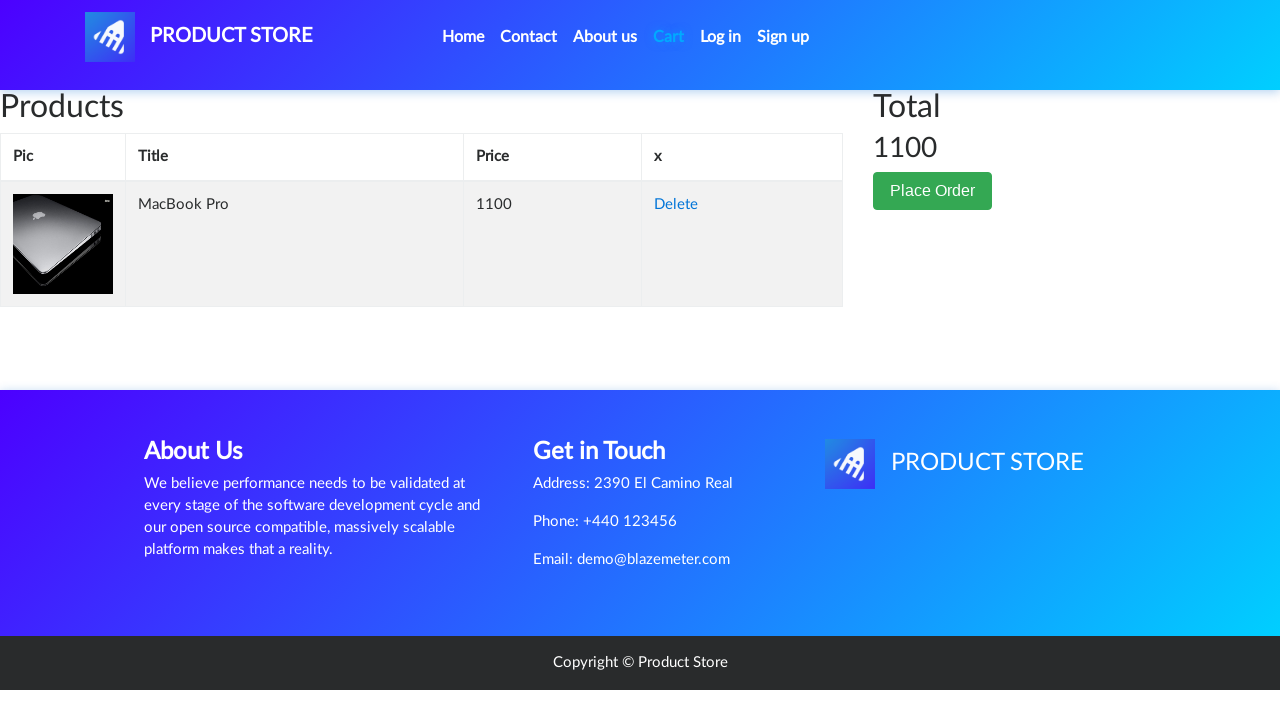

Clicked Place Order button at (933, 191) on xpath=//button[normalize-space()='Place Order']
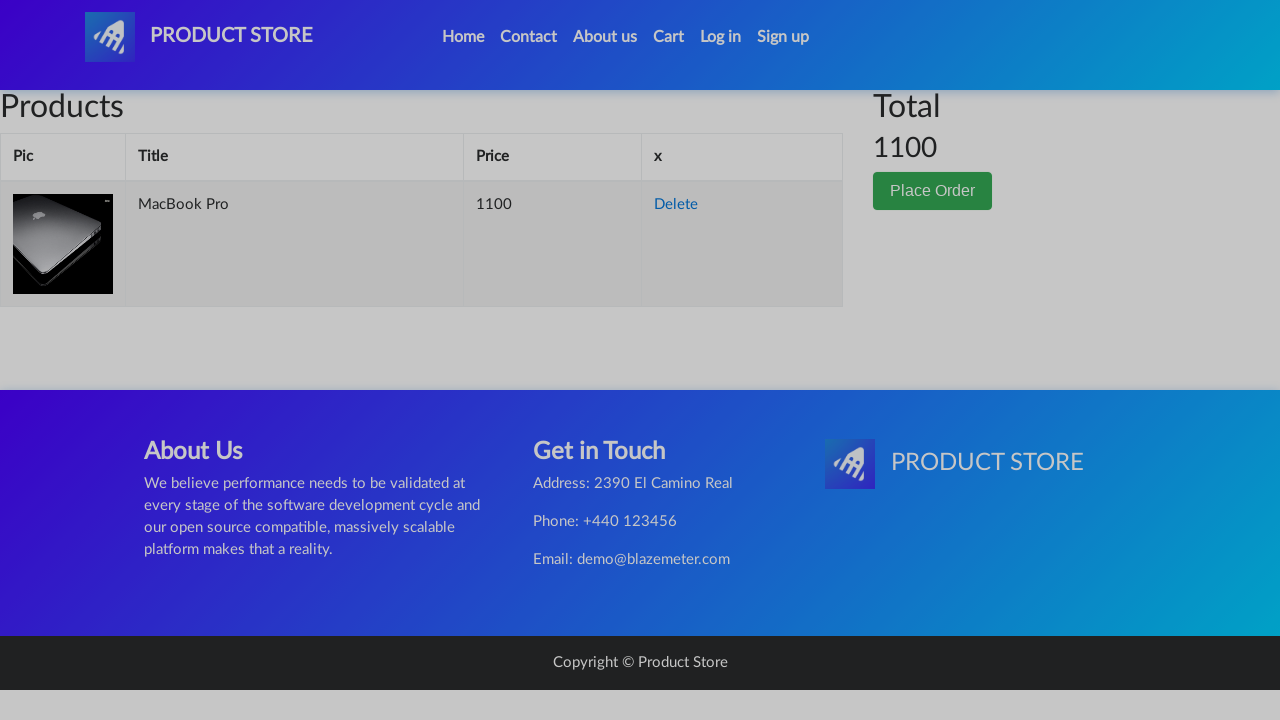

Waited for order form to load
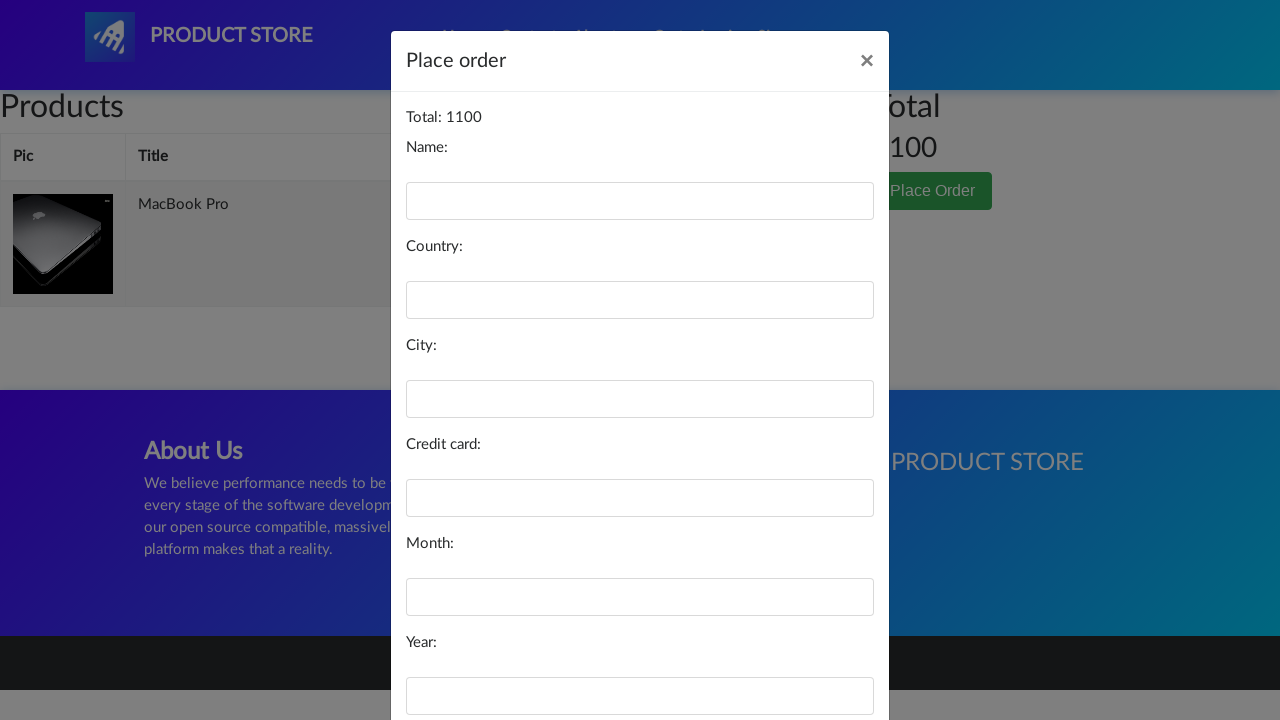

Filled name field with 'John Smith' on #name
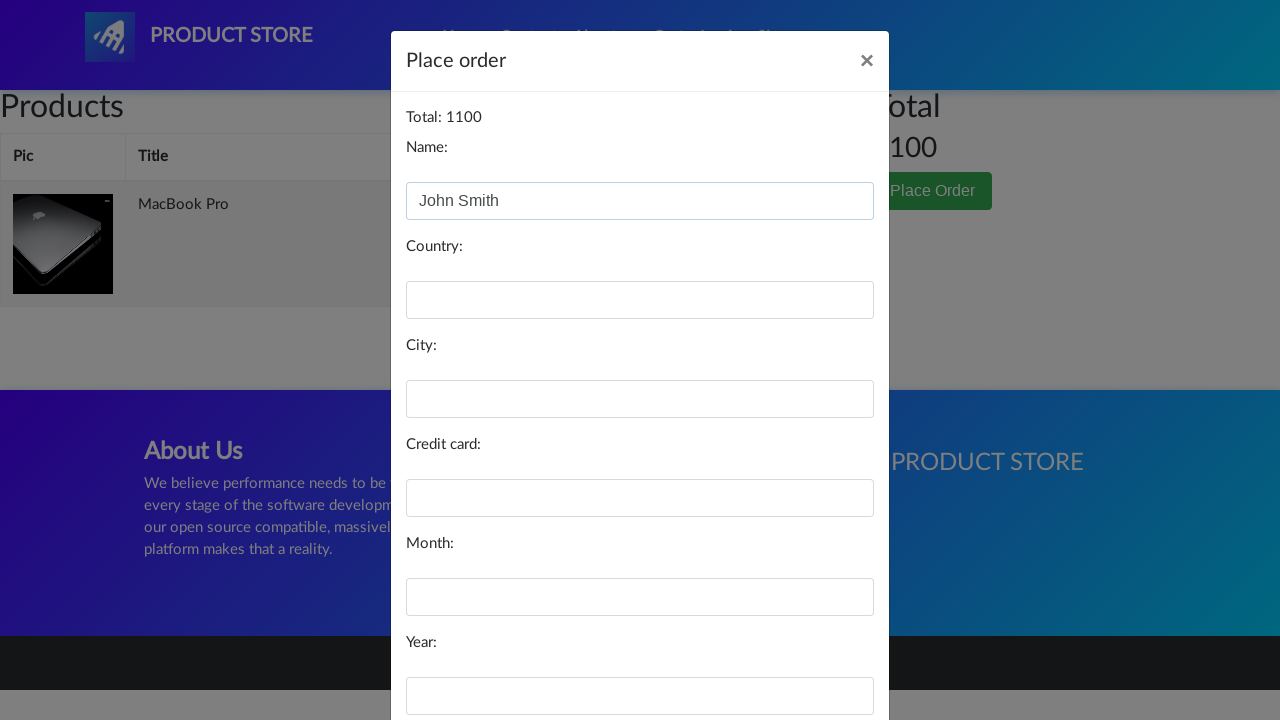

Filled country field with 'United States' on #country
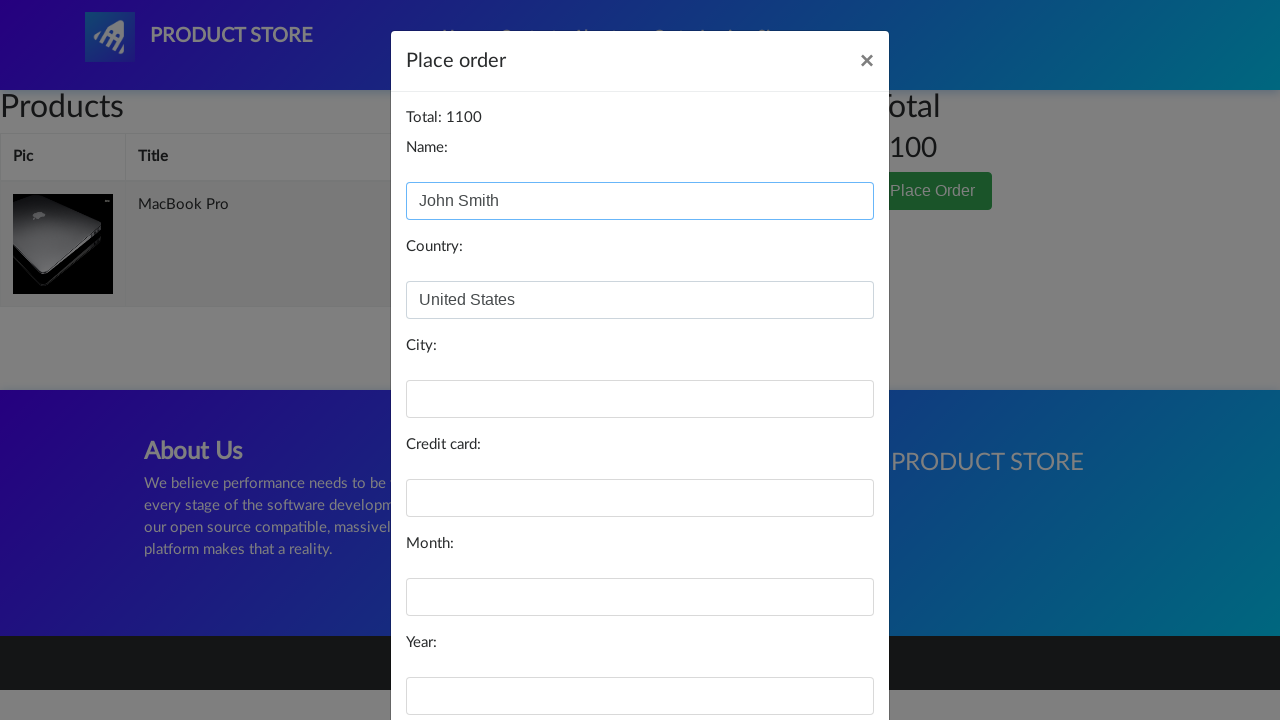

Filled city field with 'New York' on #city
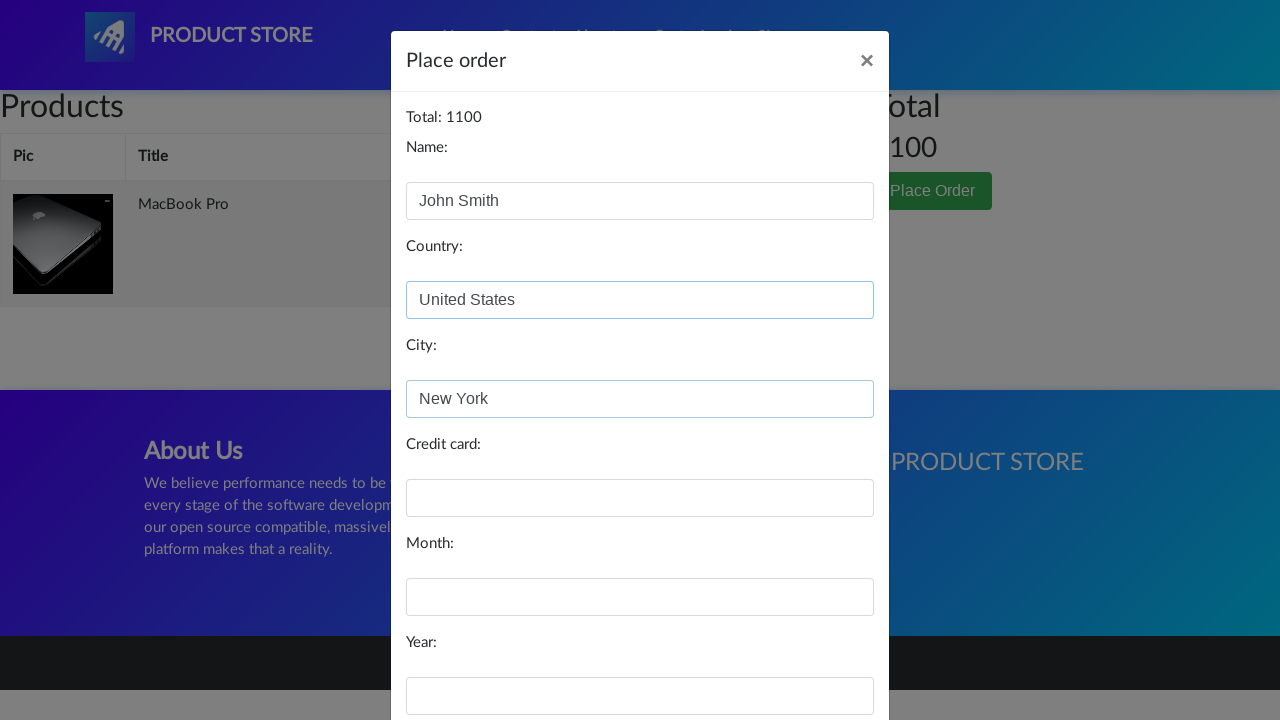

Filled credit card field with test card number on #card
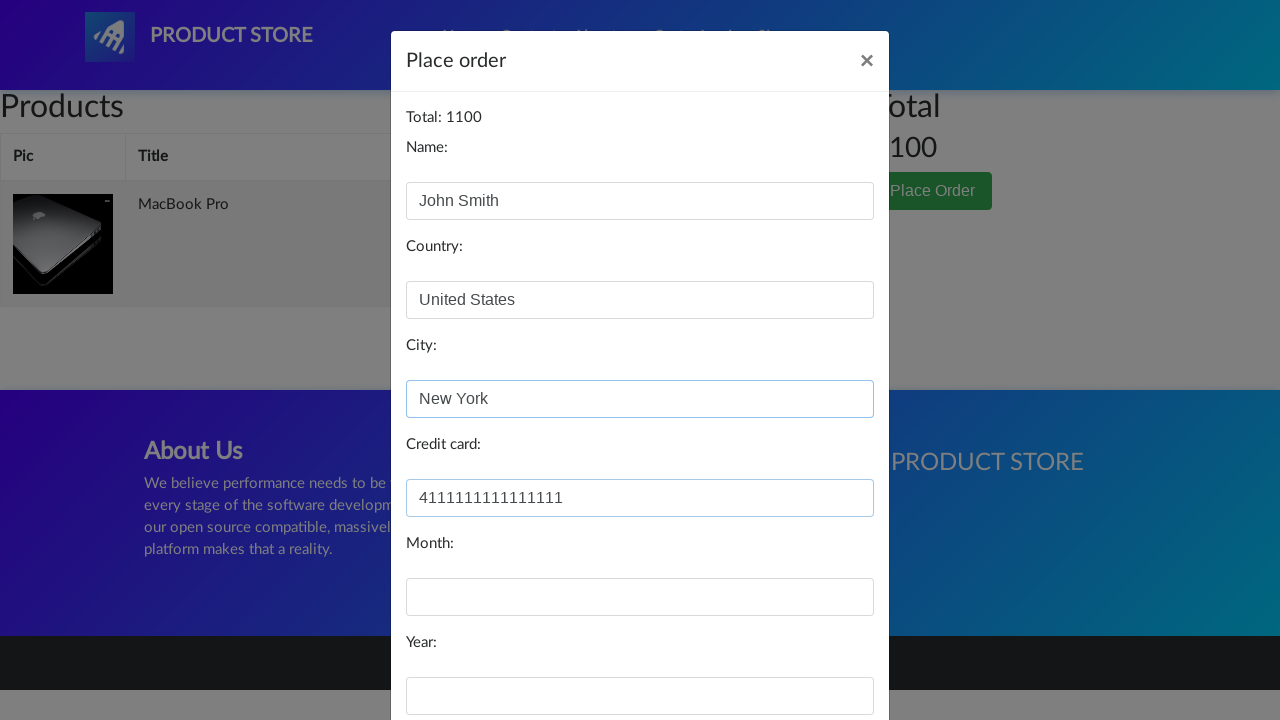

Filled month field with '12' on #month
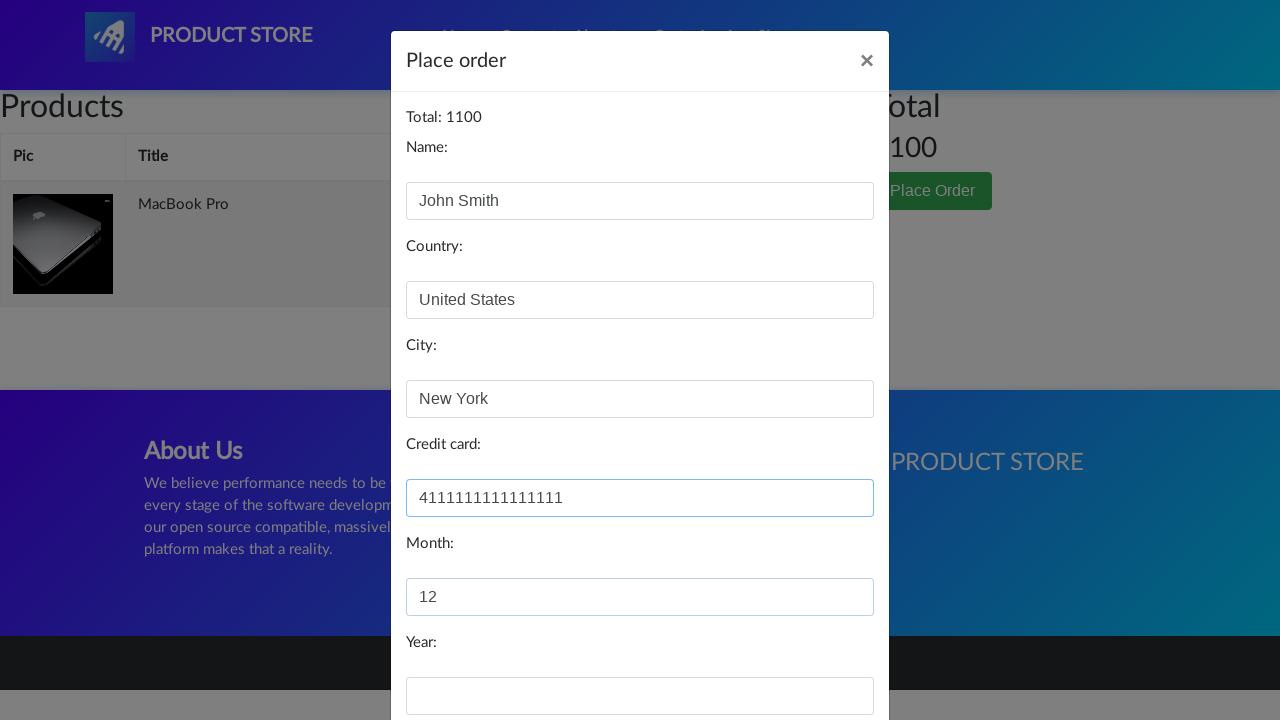

Filled year field with '2025' on #year
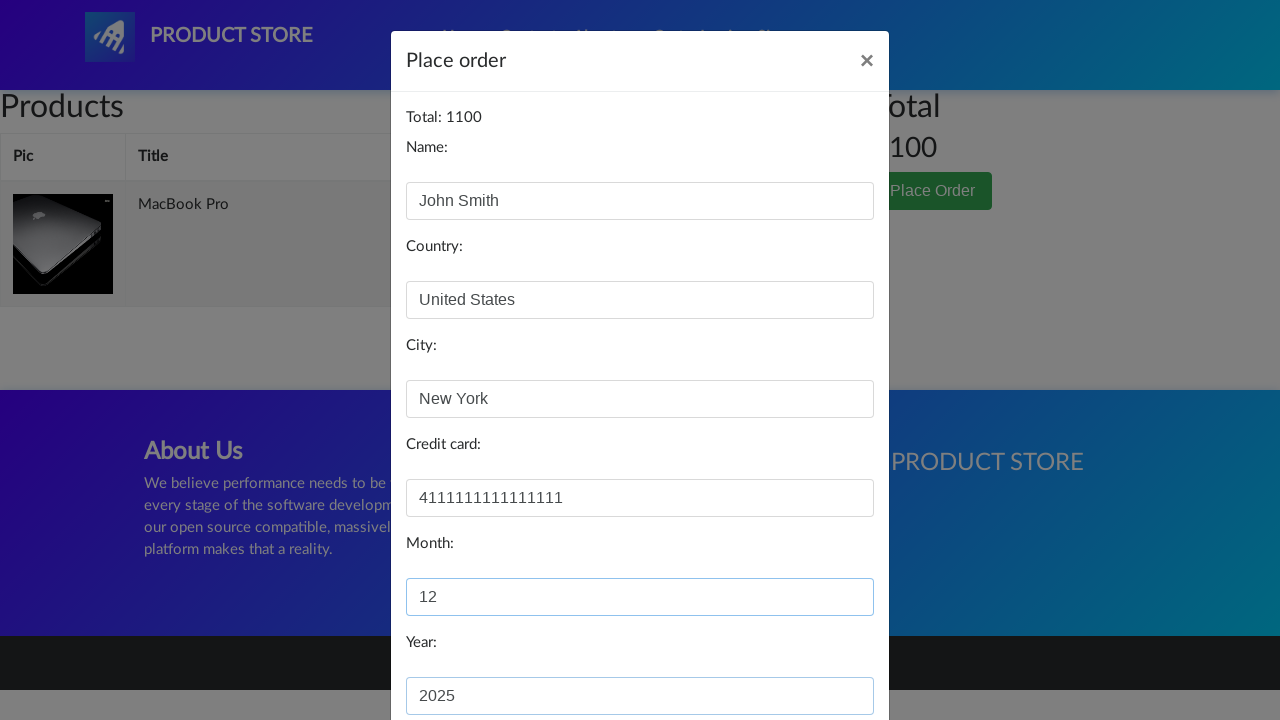

Clicked Purchase button to complete checkout at (823, 655) on xpath=//button[normalize-space()='Purchase']
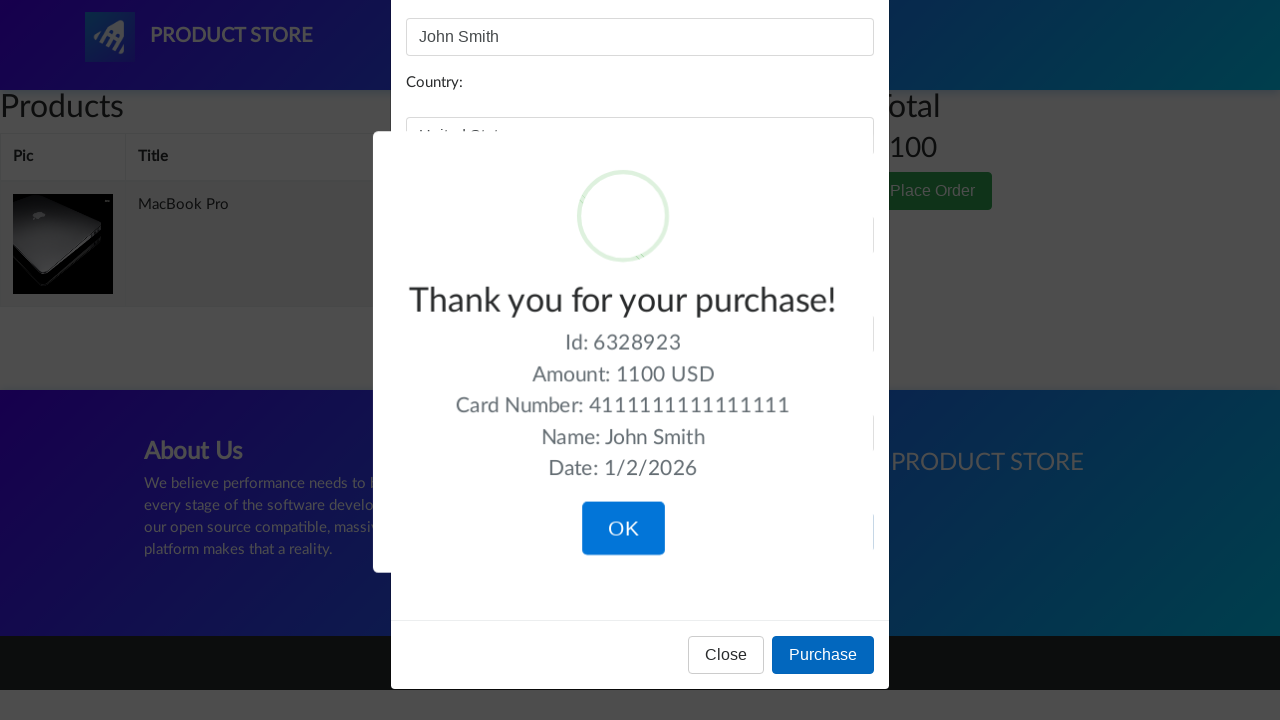

Waited for purchase confirmation
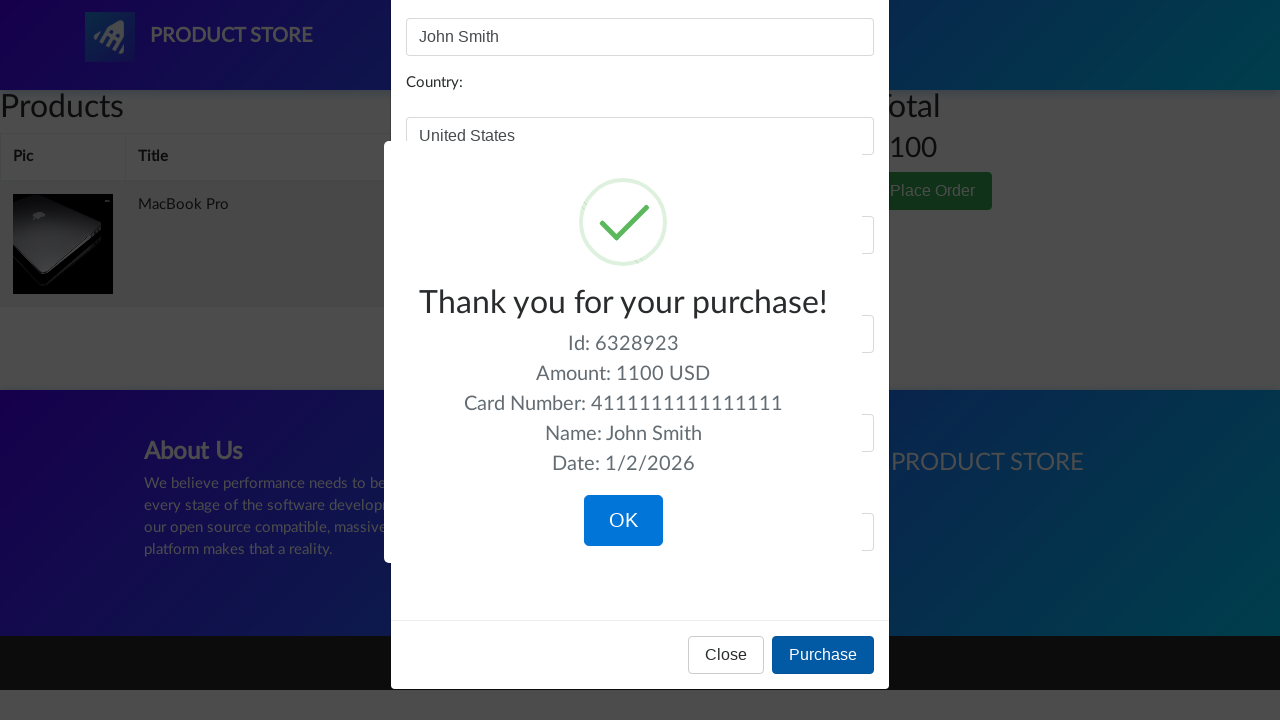

Clicked OK button to confirm purchase completion at (623, 521) on xpath=//button[normalize-space()='OK']
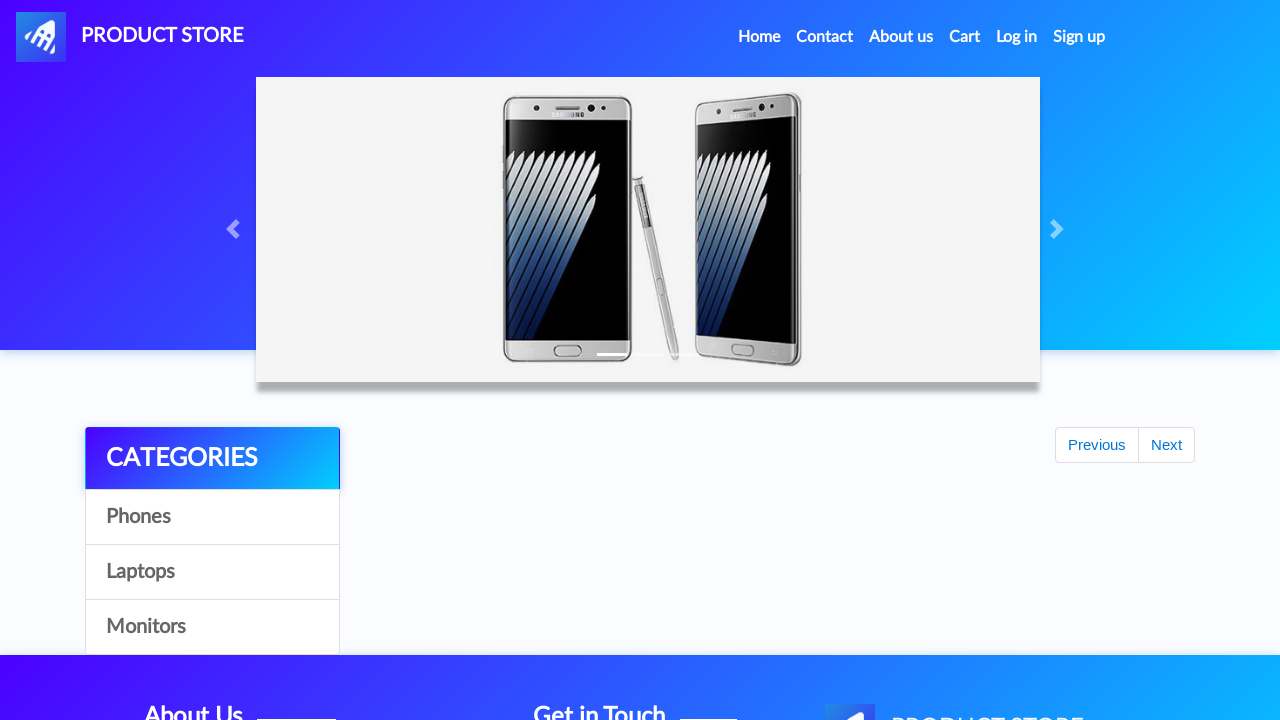

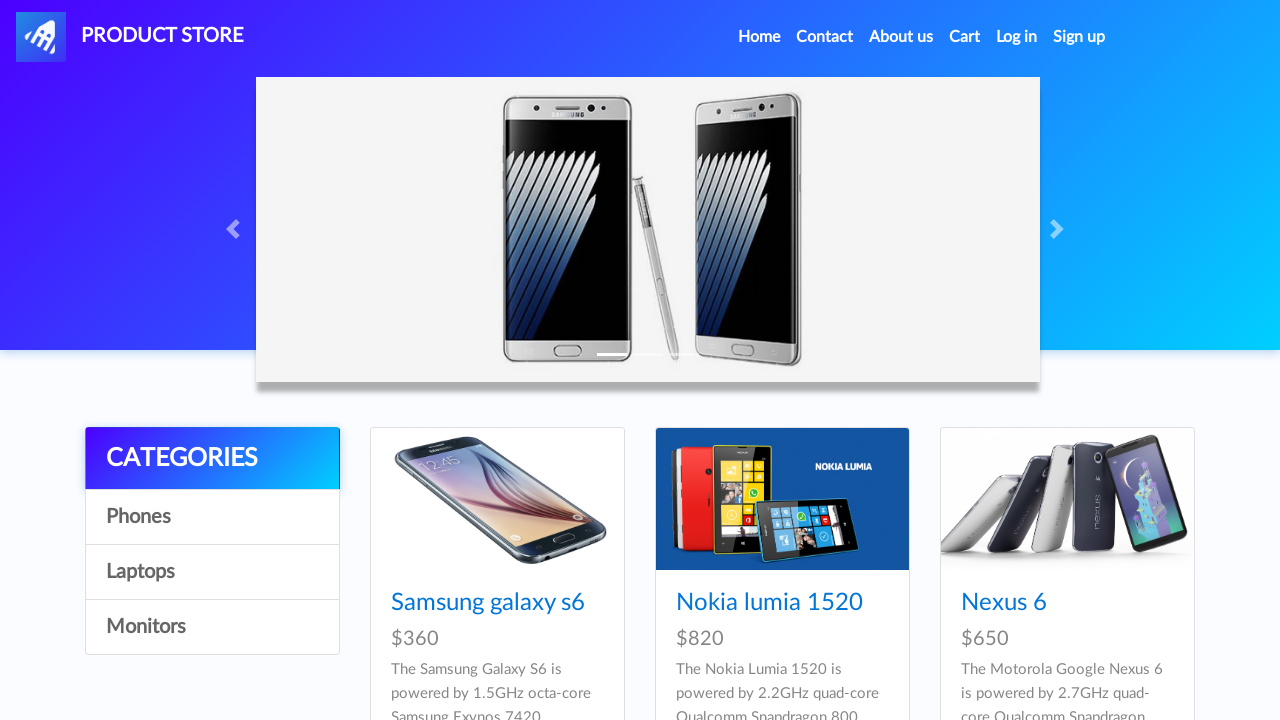